Tests the add/remove elements functionality by clicking "Add Element" twice to create two elements, then clicking "Delete" once to remove one, and verifying only one element remains.

Starting URL: http://the-internet.herokuapp.com/add_remove_elements/

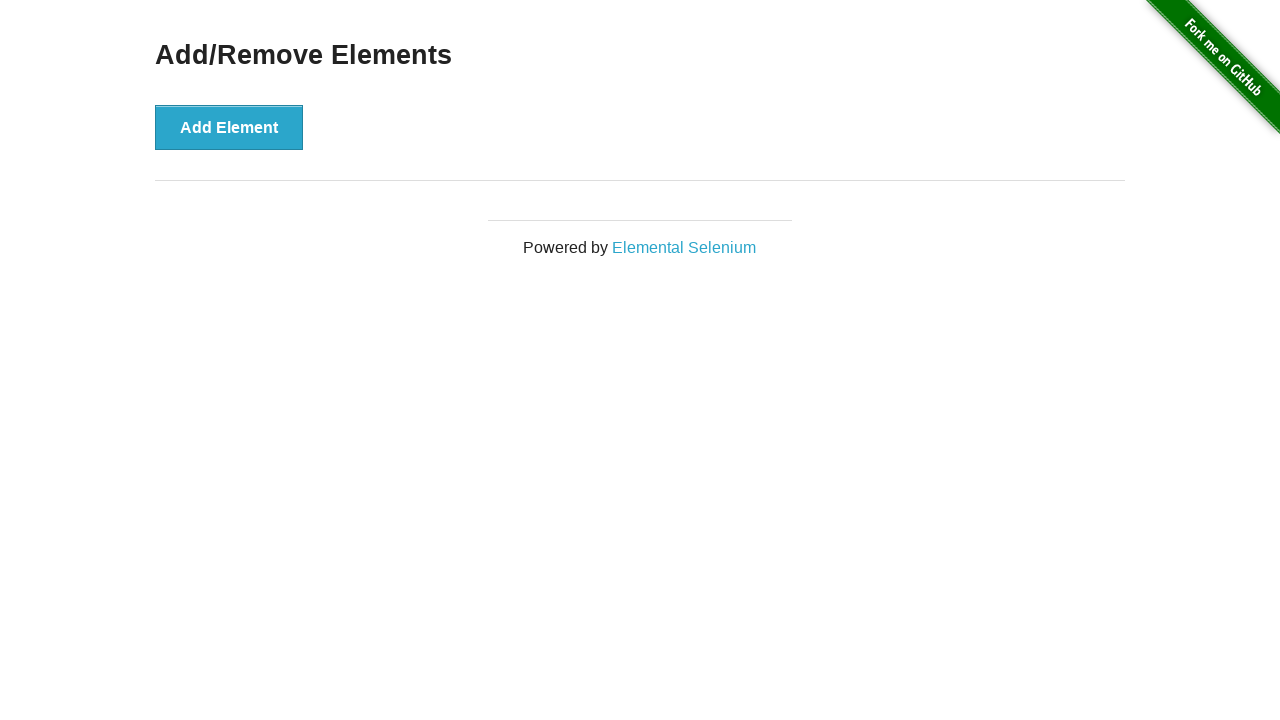

Clicked 'Add Element' button first time to create first element at (229, 127) on xpath=//button[text()='Add Element']
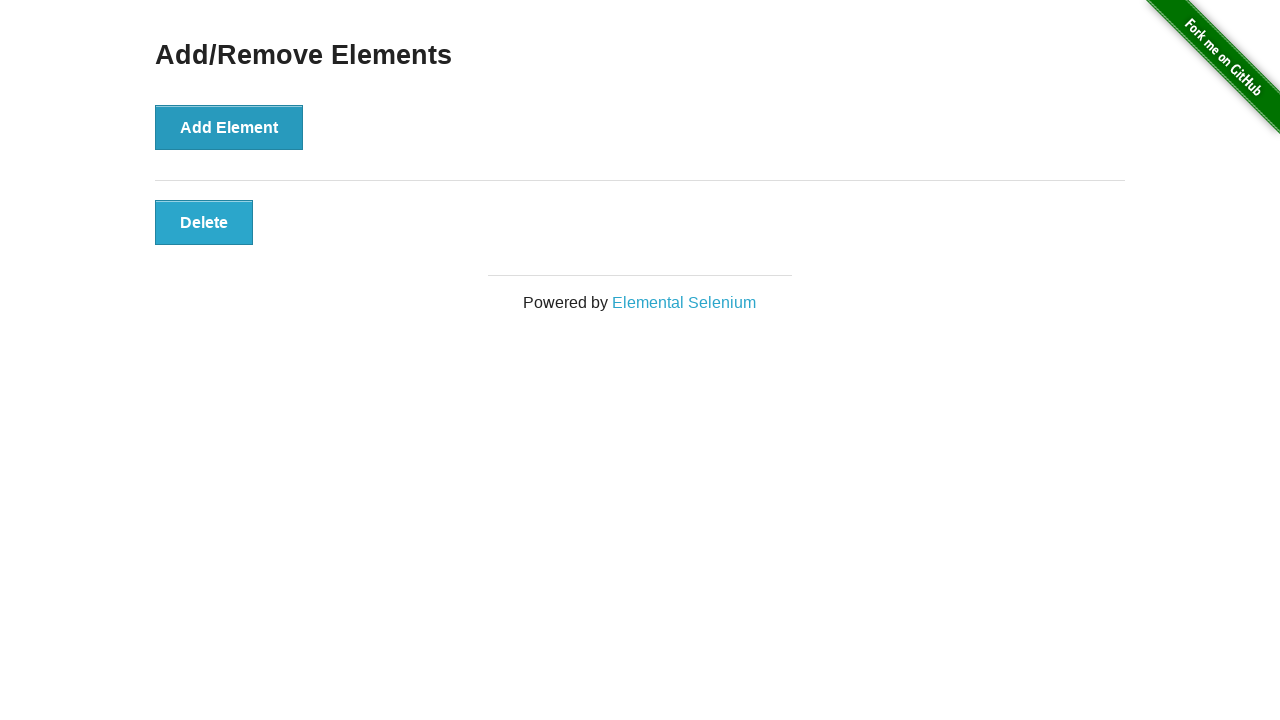

Clicked 'Add Element' button second time to create second element at (229, 127) on xpath=//button[text()='Add Element']
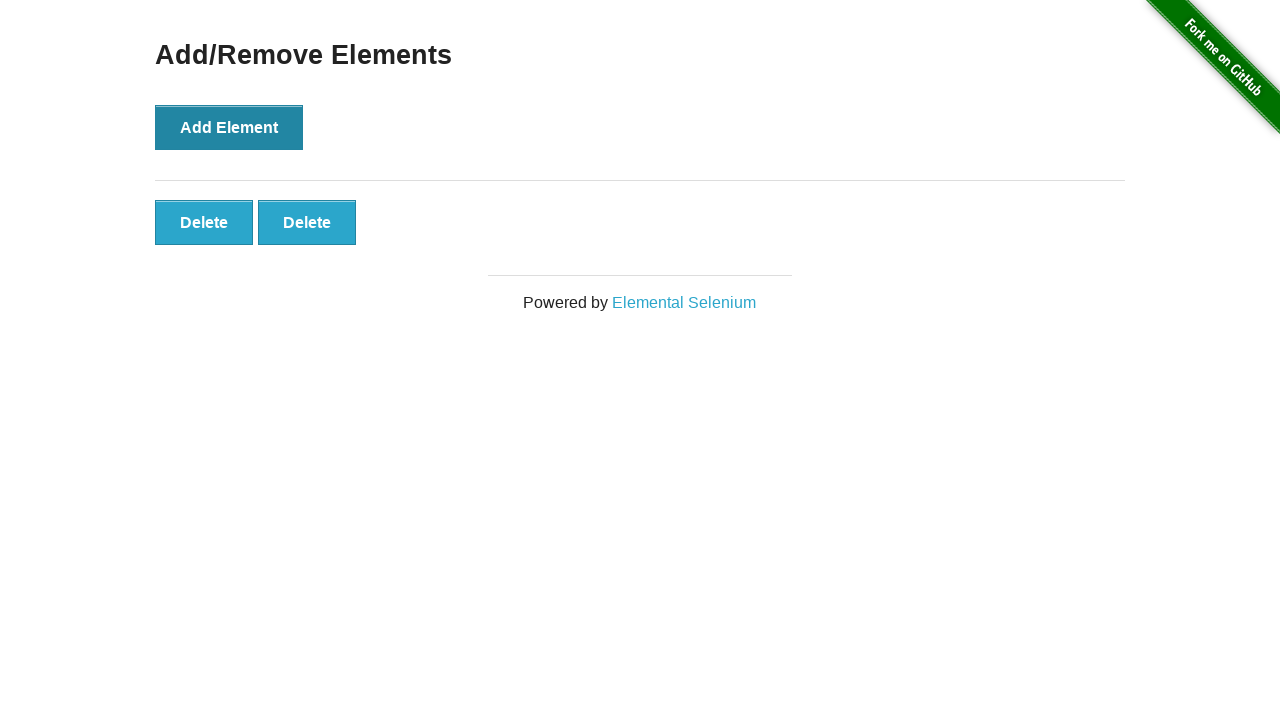

Clicked 'Delete' button once to remove one element at (204, 222) on xpath=//button[text()='Delete']
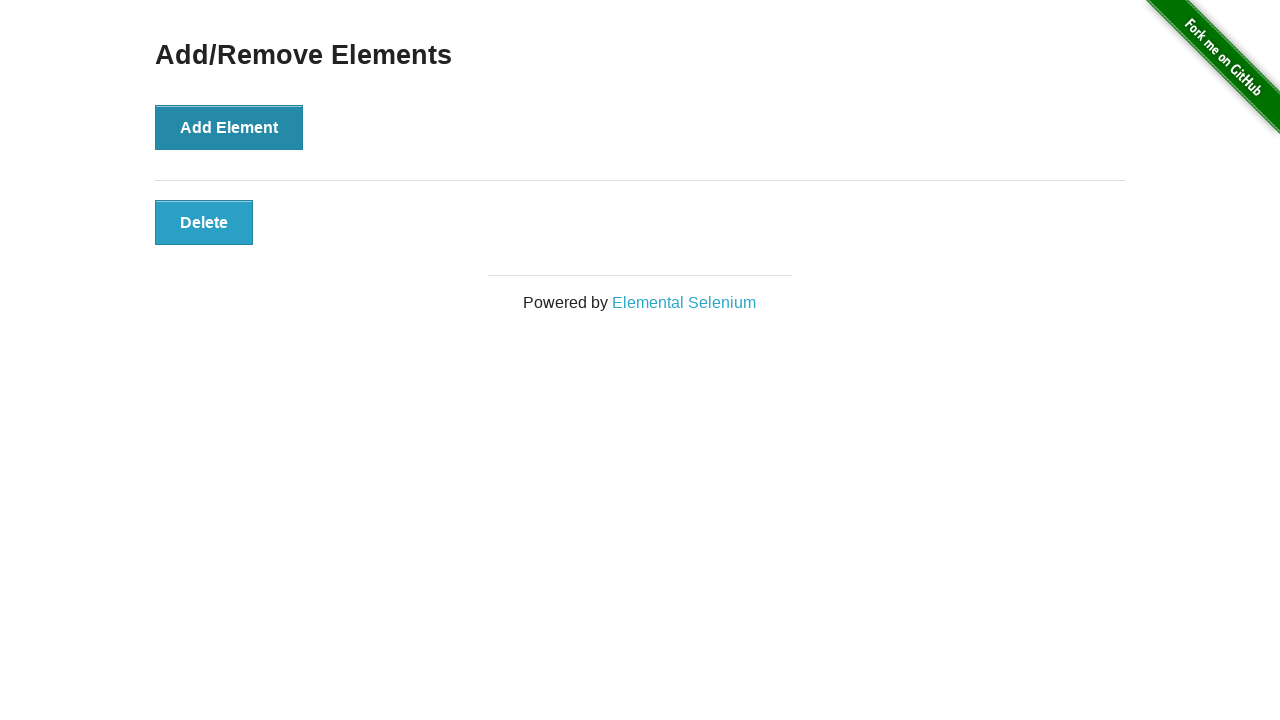

Waited for Delete button to be available
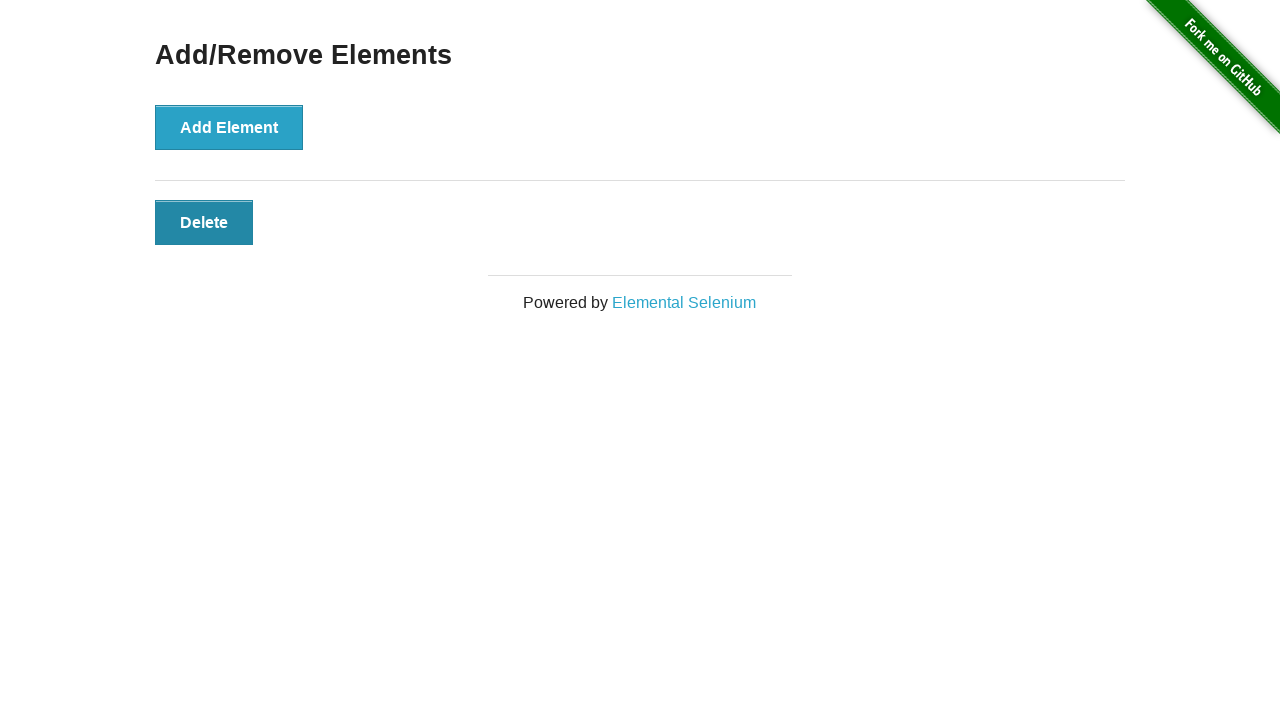

Located all Delete buttons
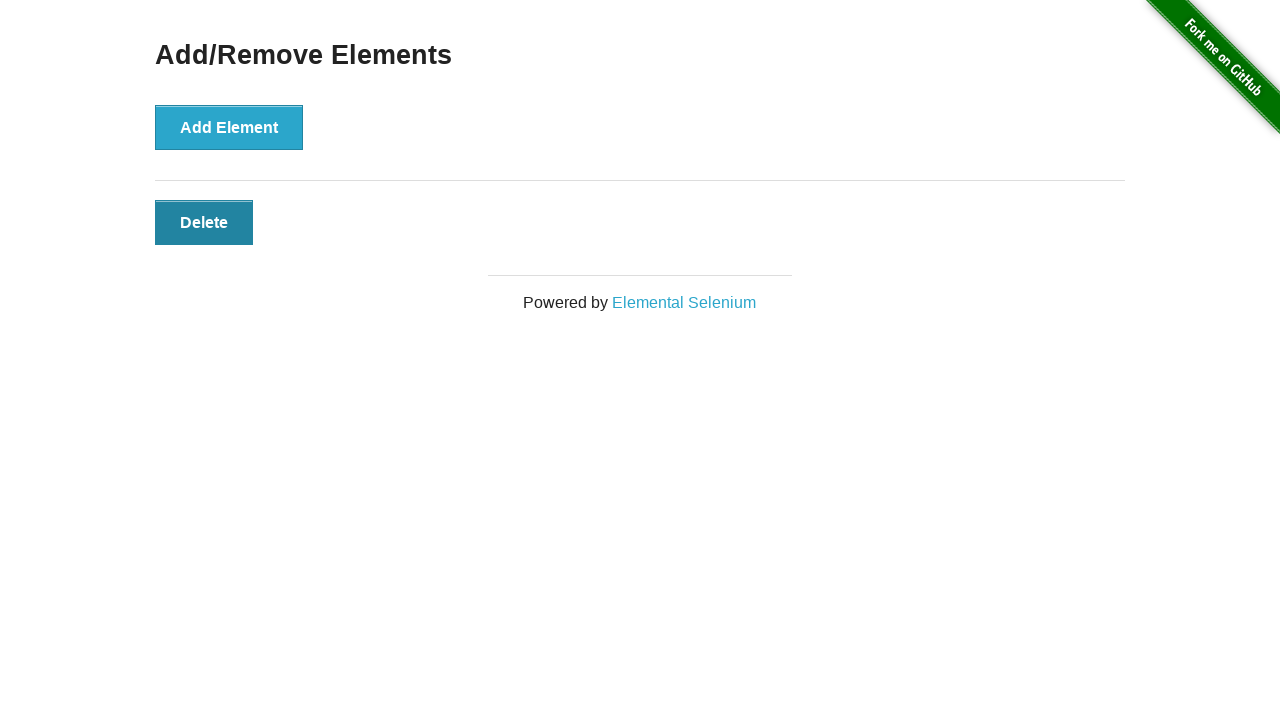

Verified that exactly one Delete button remains
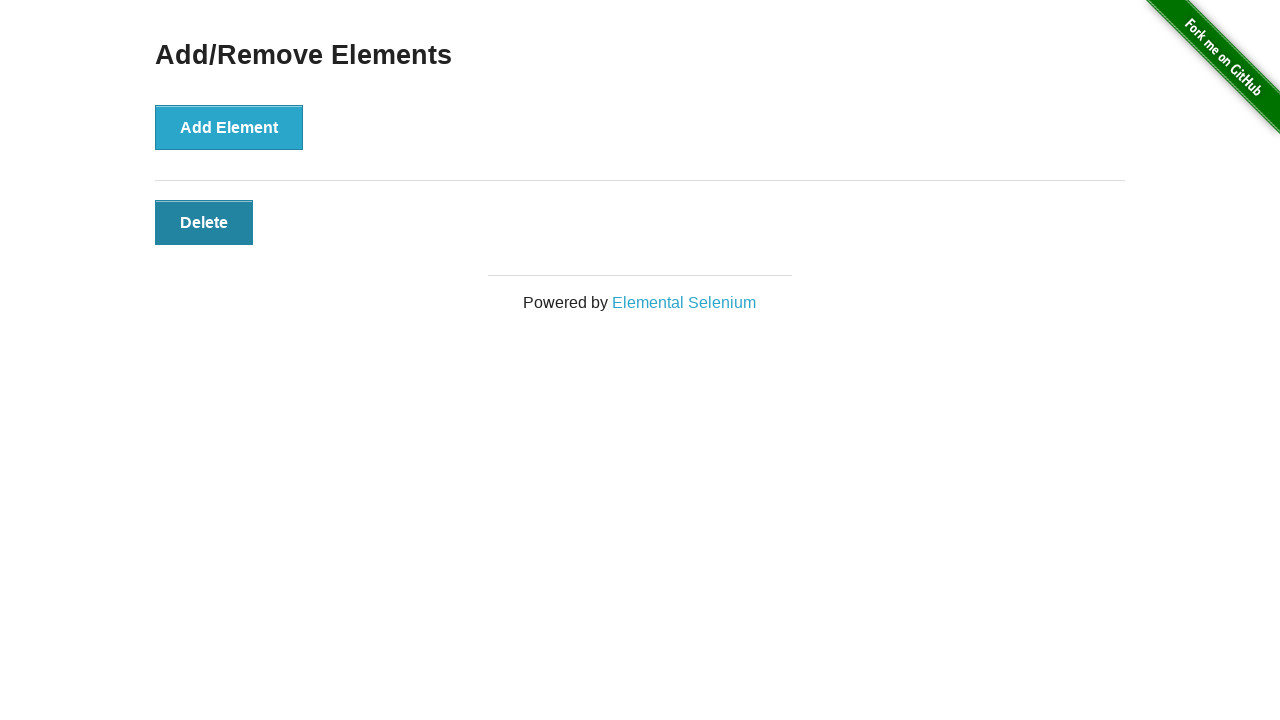

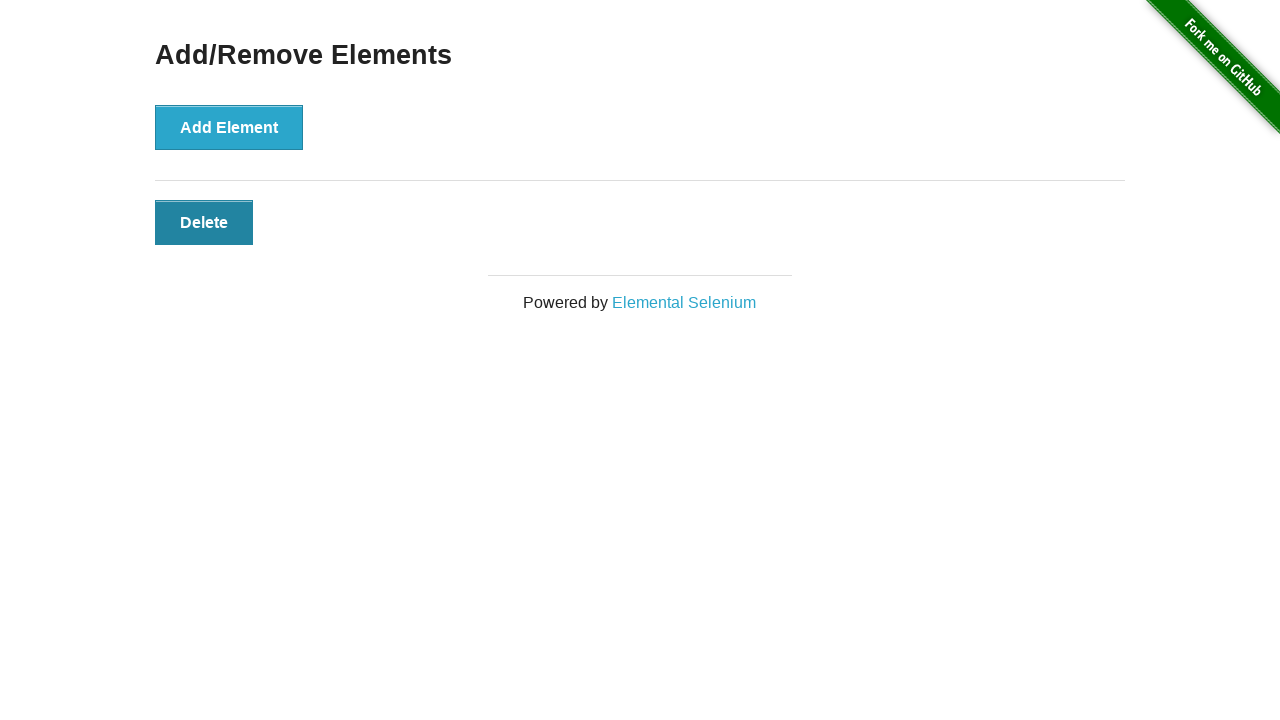